Tests dynamic controls by removing and adding a checkbox dynamically

Starting URL: https://the-internet.herokuapp.com/

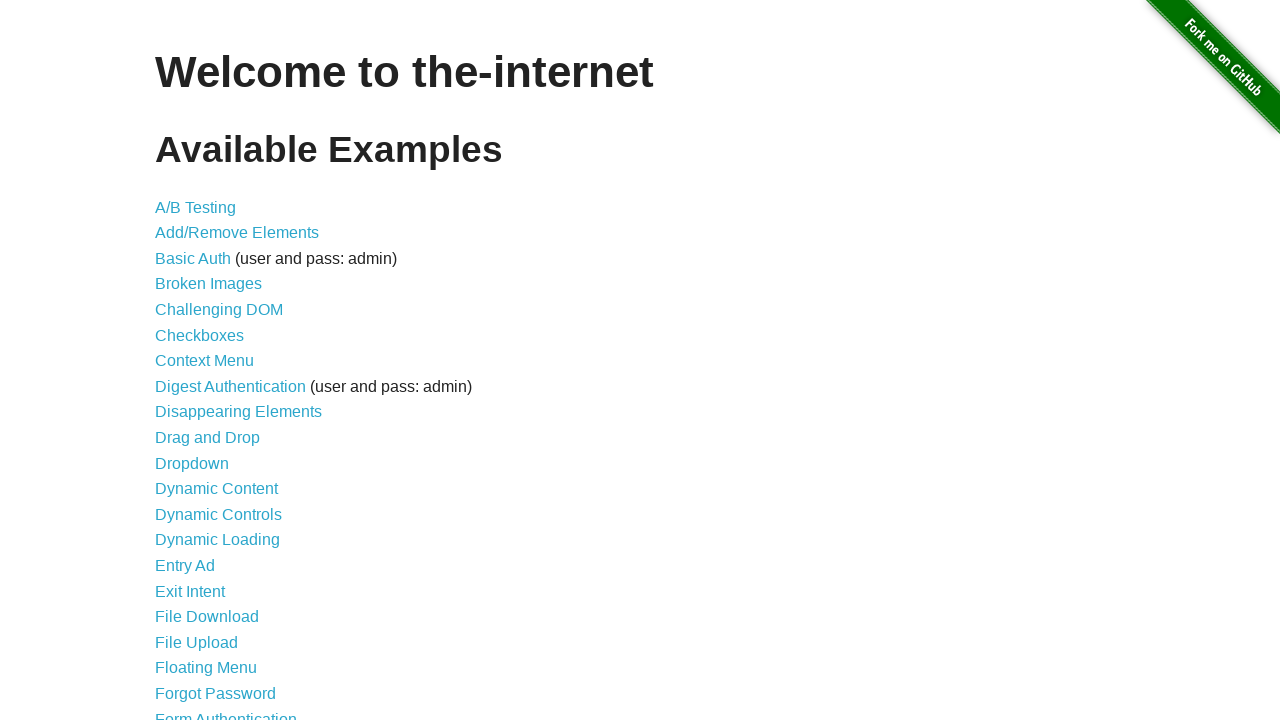

Clicked on Dynamic Controls link at (218, 514) on a >> internal:has-text="Dynamic Controls"i
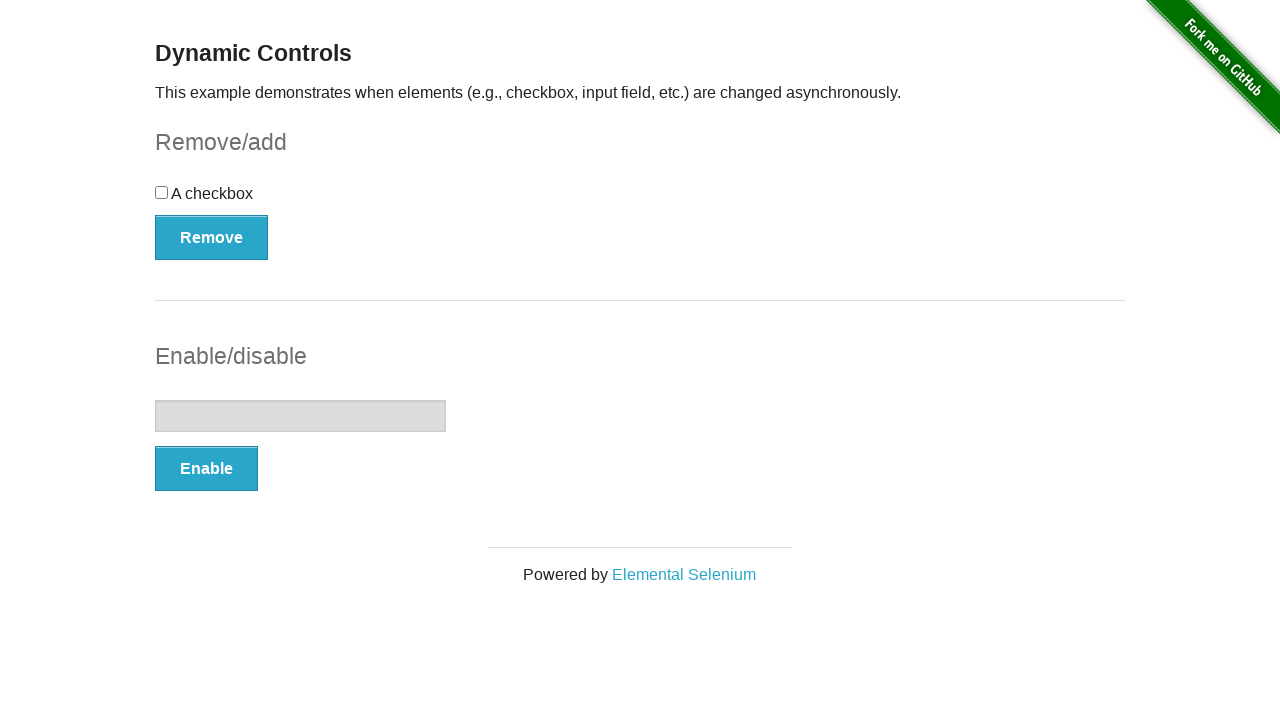

Clicked toggle button to remove checkbox at (212, 237) on #checkbox-example button
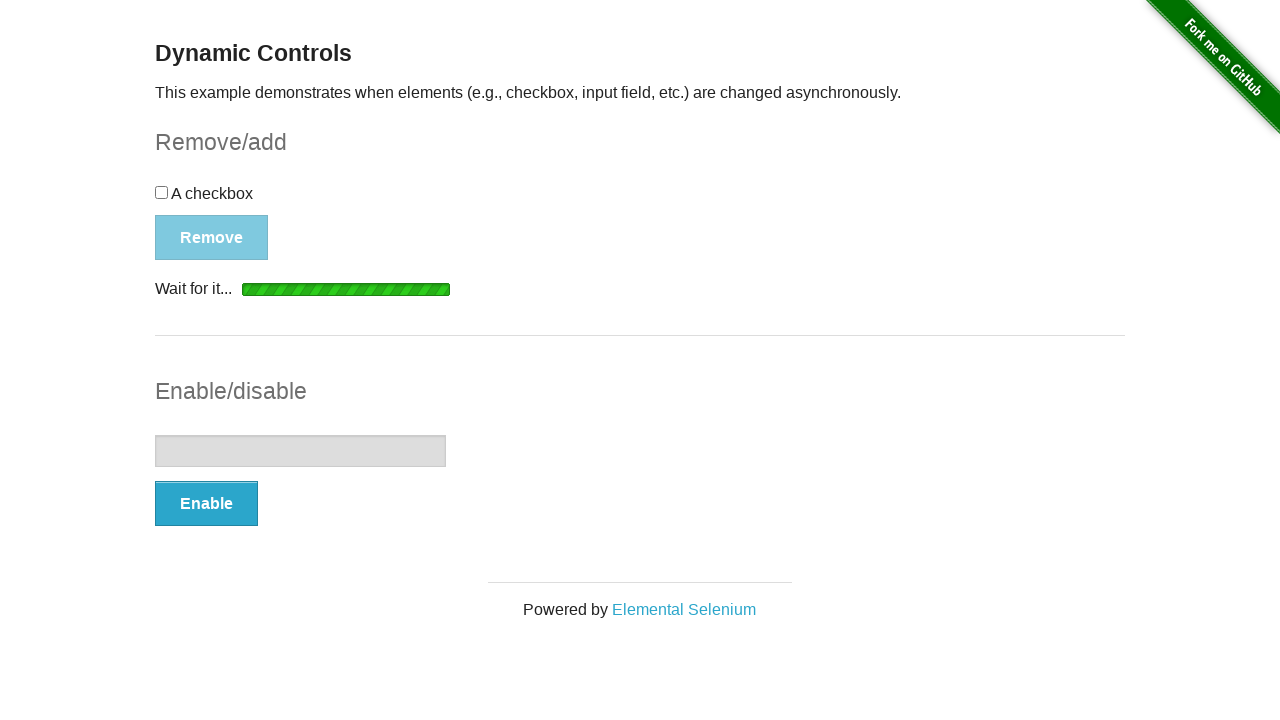

Checkbox was removed and is now hidden
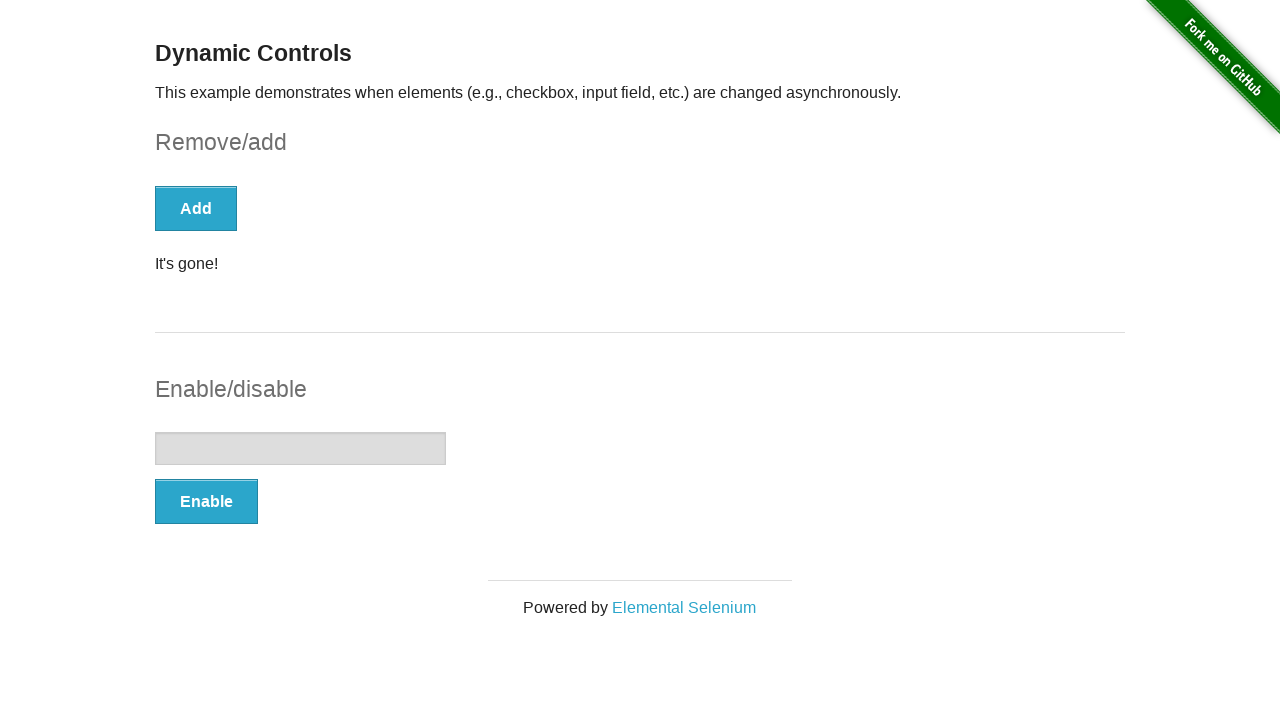

Clicked toggle button to add checkbox back at (196, 208) on #checkbox-example button
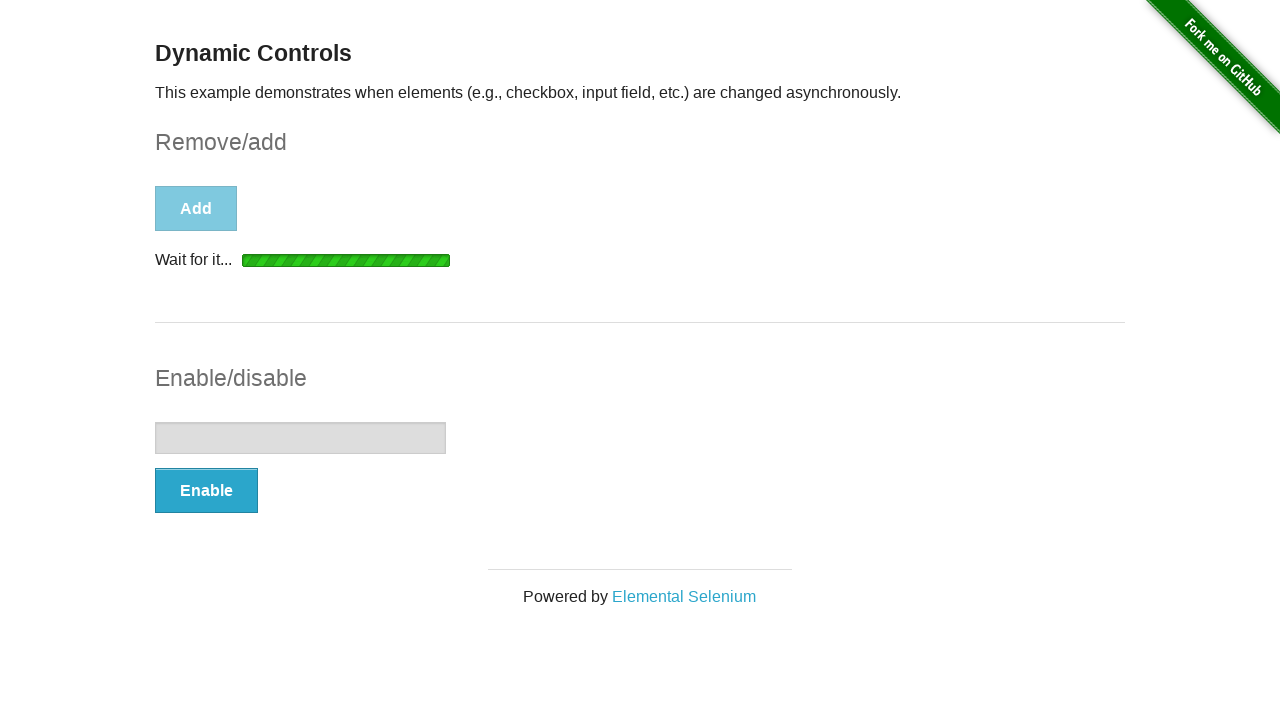

Checkbox was added back and is now visible
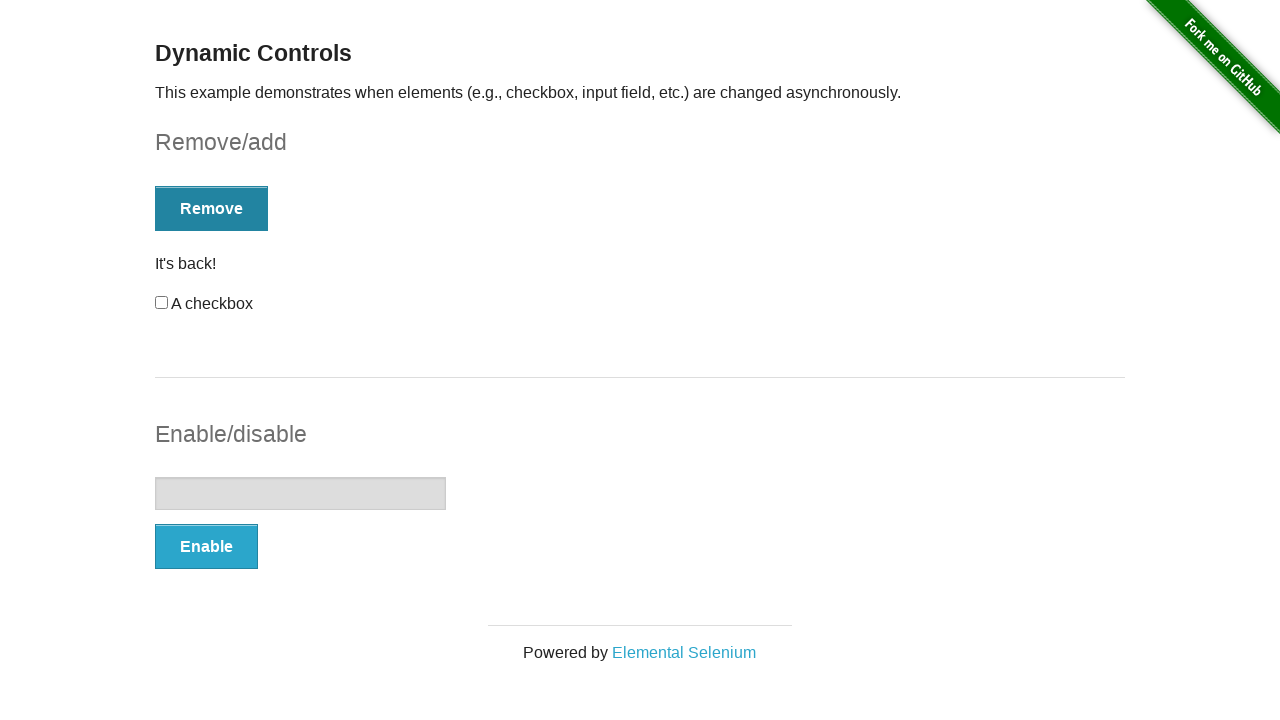

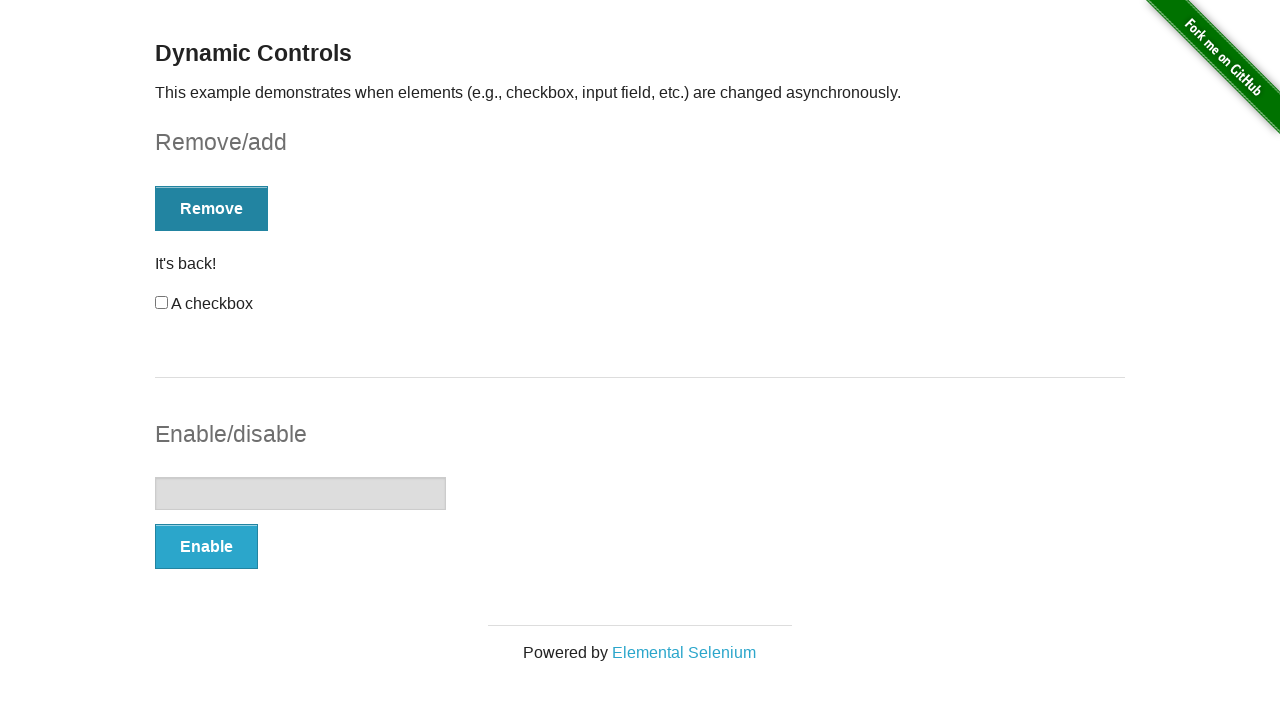